Tests a sample todo application by clicking existing checkboxes, adding new todo items via text input, and verifying the items are added correctly.

Starting URL: https://lambdatest.github.io/sample-todo-app/

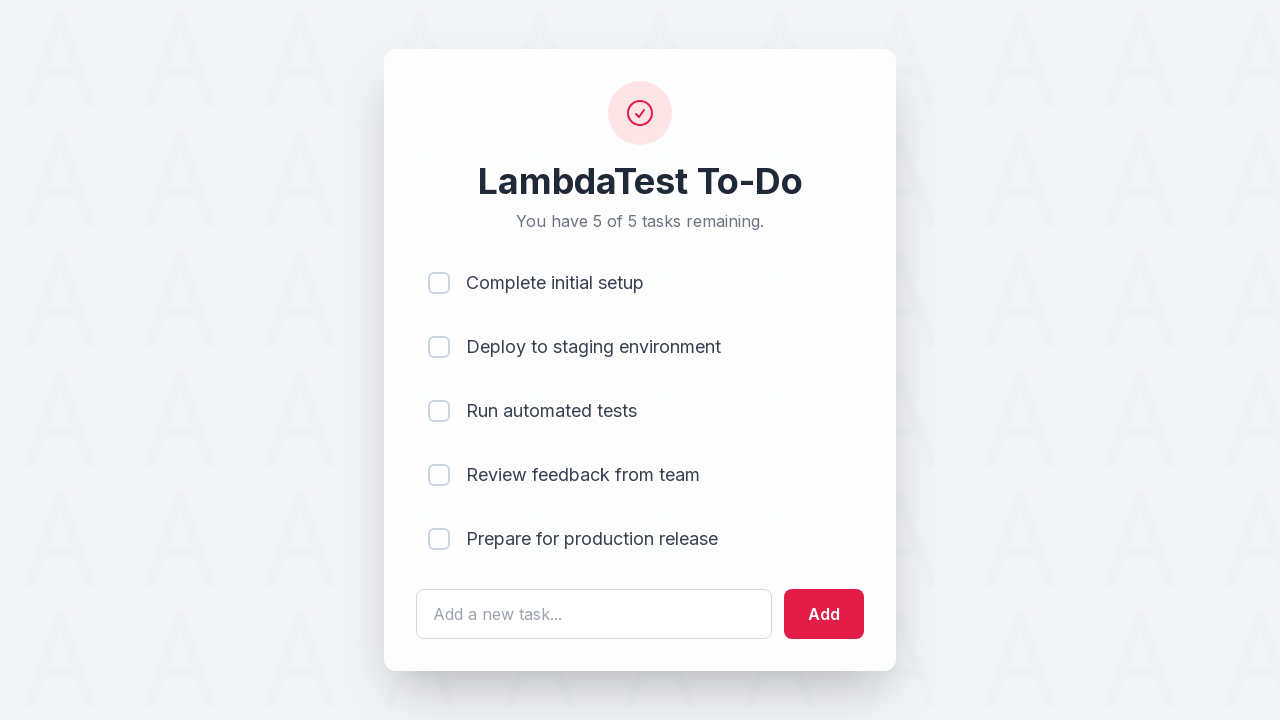

Clicked checkbox for list item 1 at (439, 283) on input[name='li1']
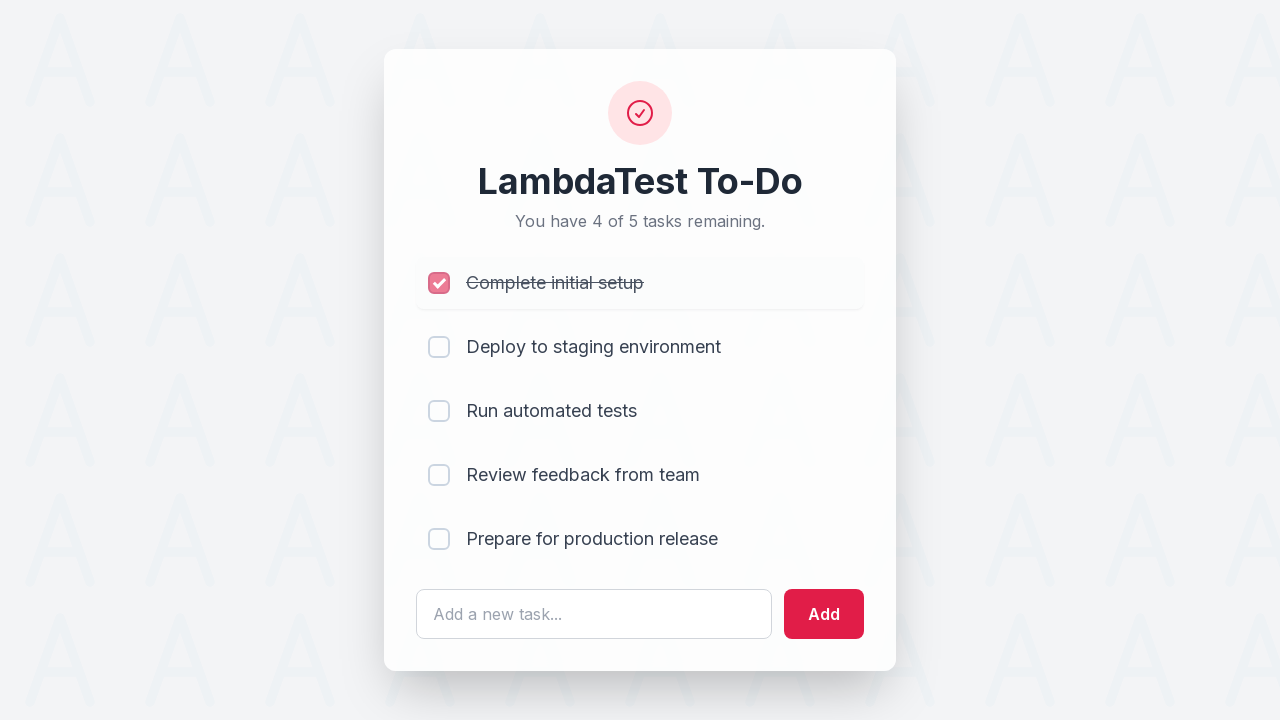

Clicked checkbox for list item 2 at (439, 347) on input[name='li2']
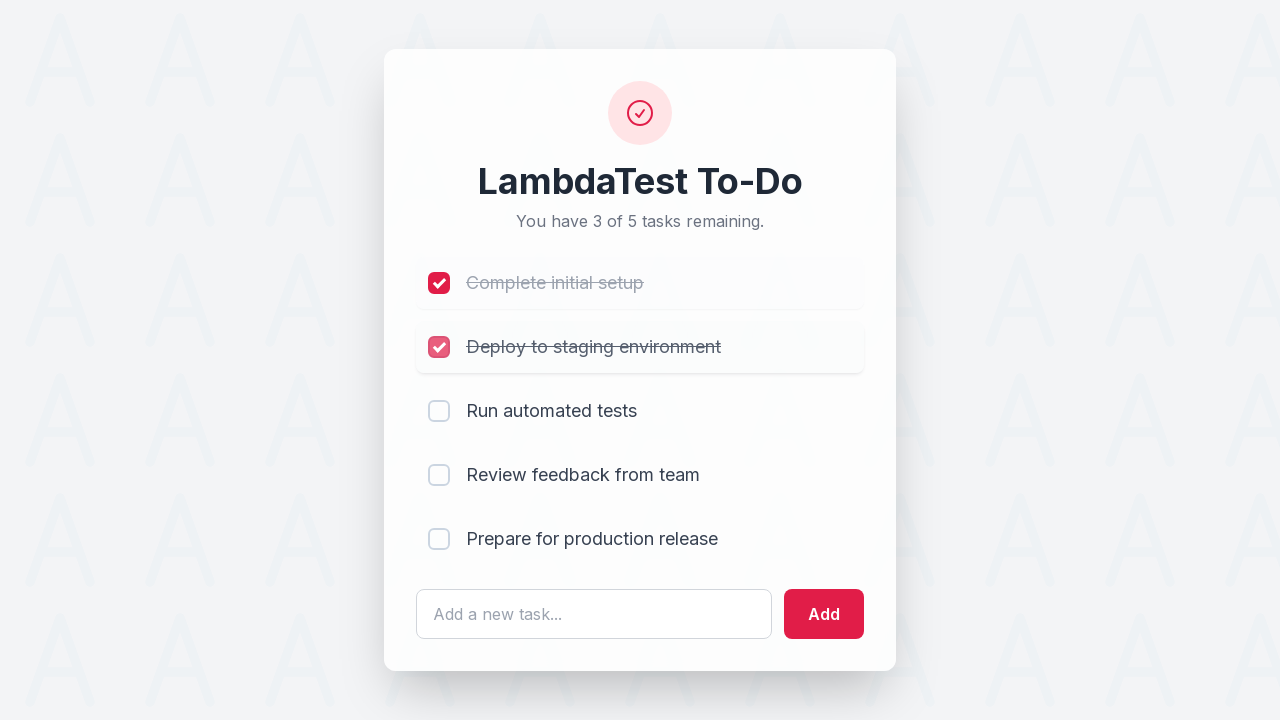

Clicked checkbox for list item 3 at (439, 411) on input[name='li3']
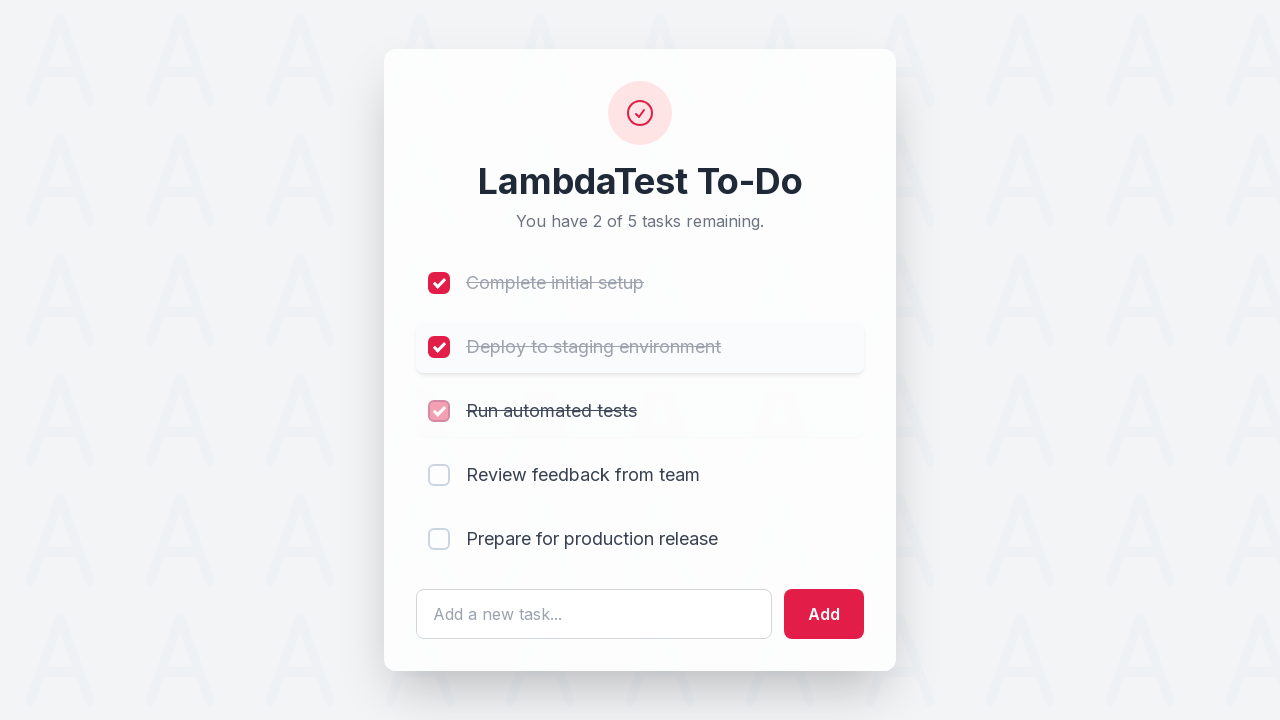

Clicked checkbox for list item 4 at (439, 475) on input[name='li4']
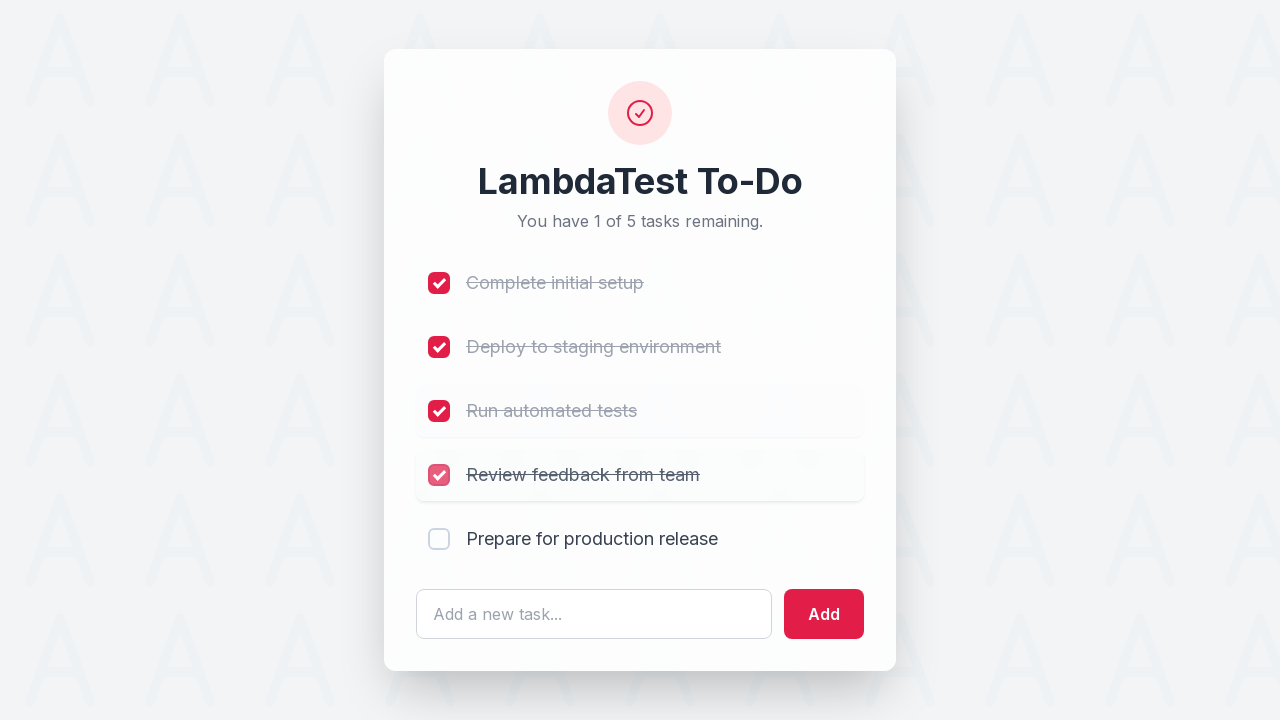

Filled todo input field with 'List Item 6' on #sampletodotext
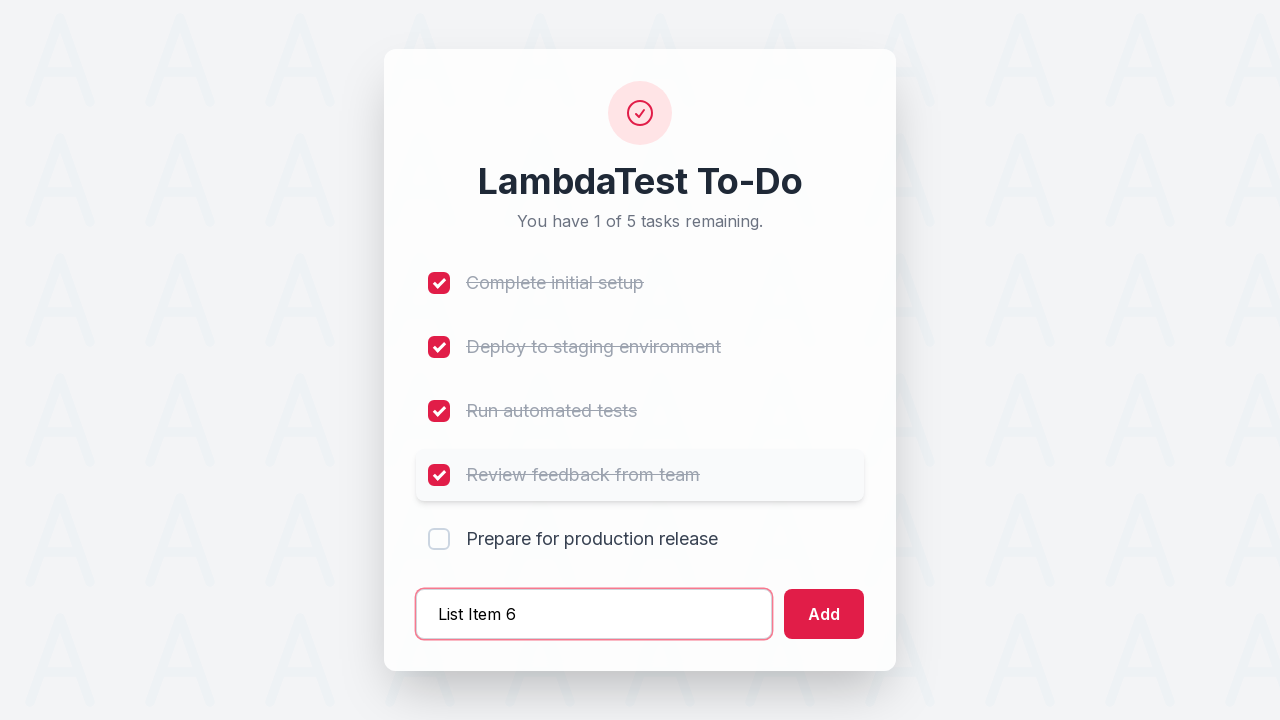

Clicked add button to create List Item 6 at (824, 614) on #addbutton
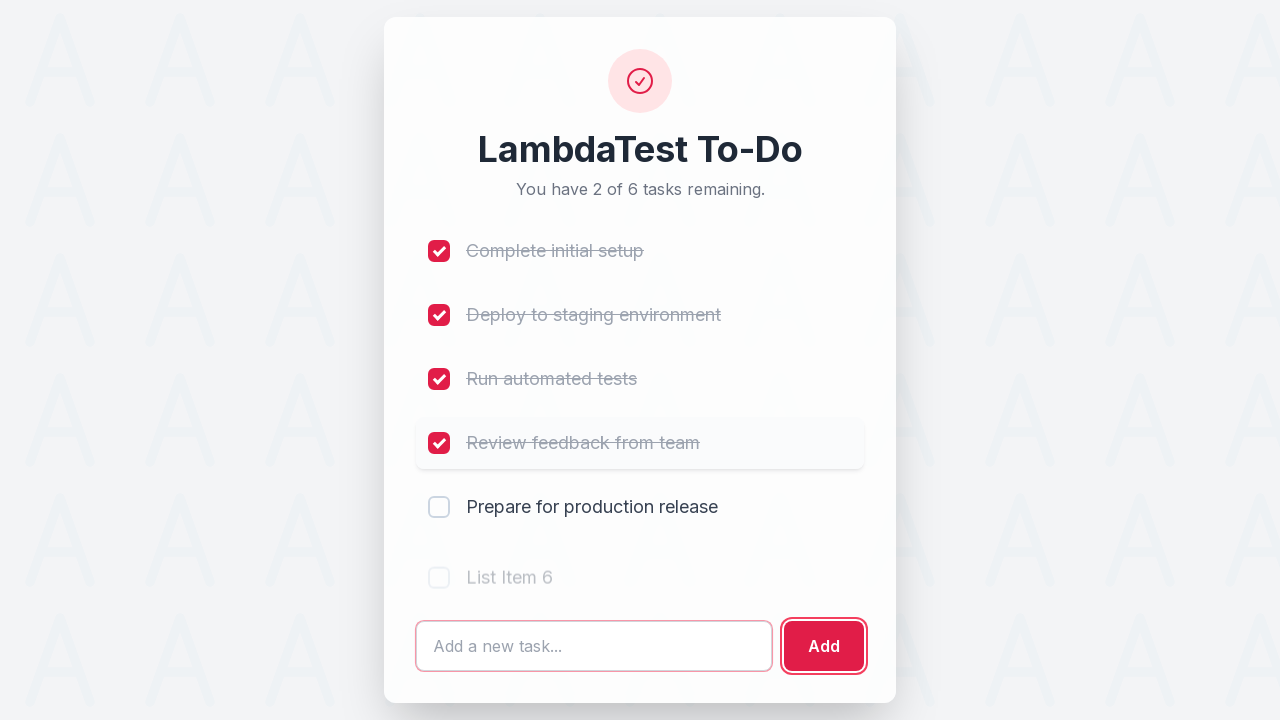

Filled todo input field with 'List Item 7' on #sampletodotext
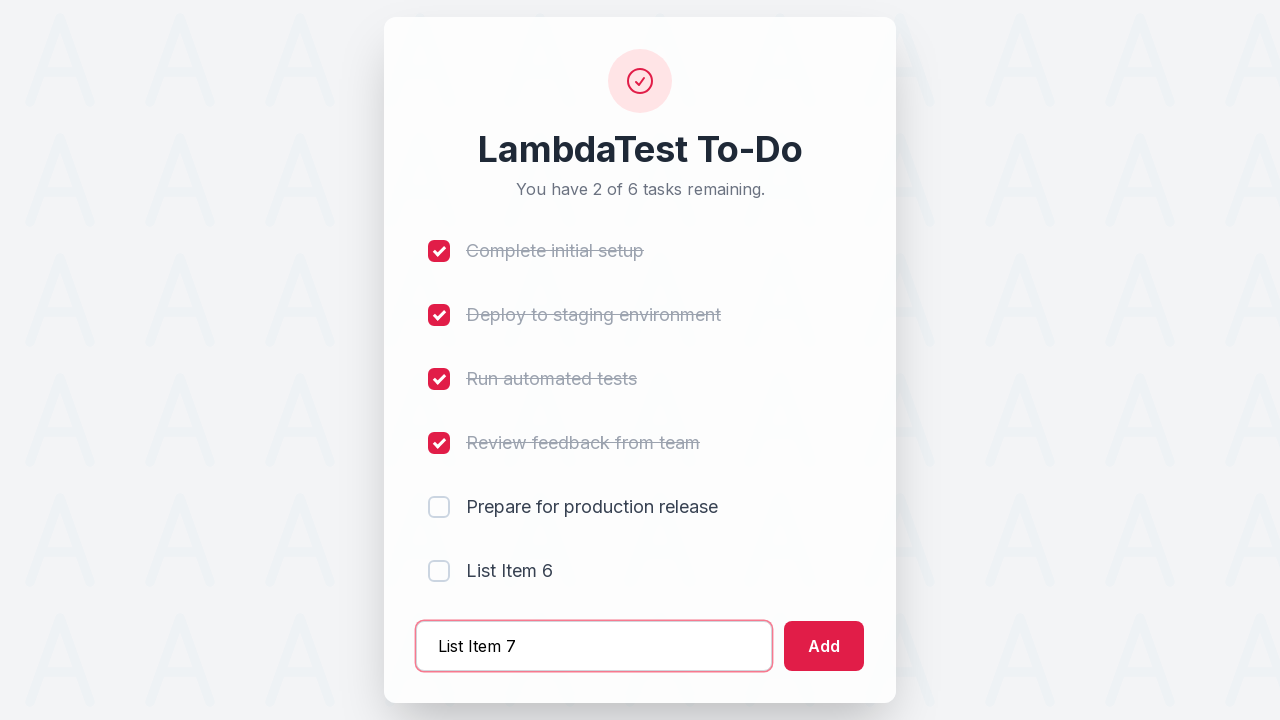

Clicked add button to create List Item 7 at (824, 646) on #addbutton
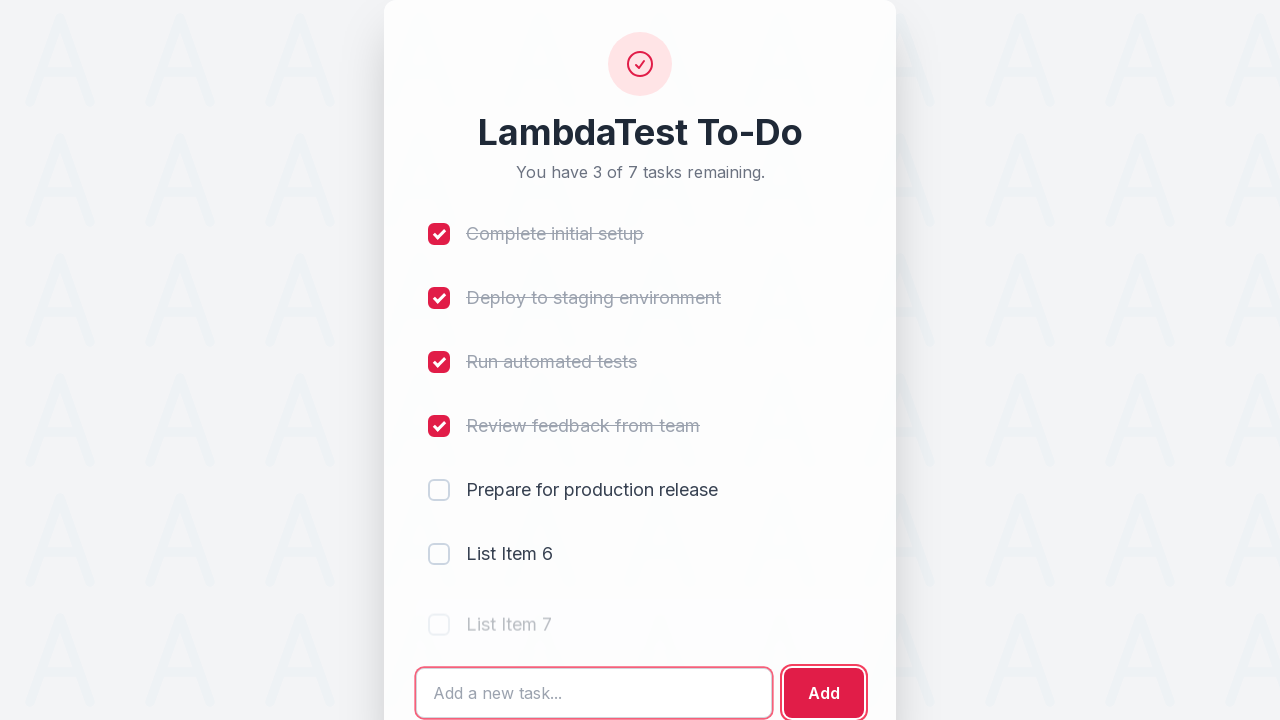

Filled todo input field with 'List Item 8' on #sampletodotext
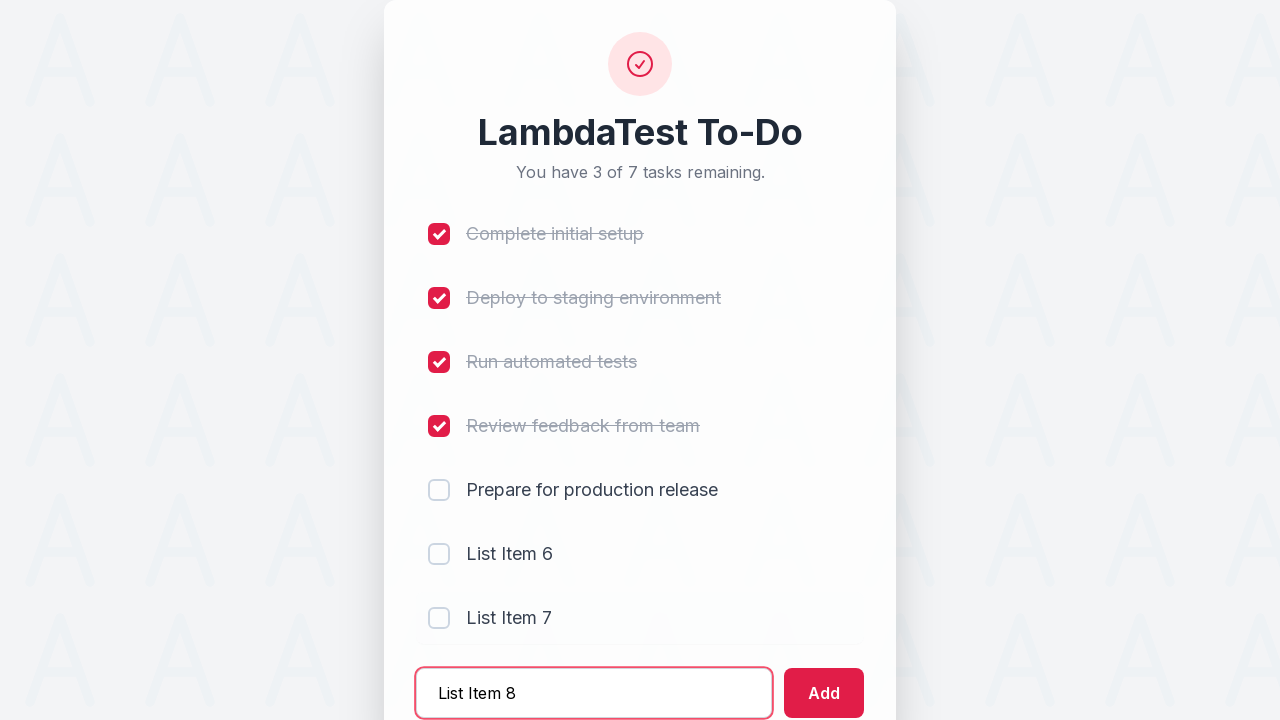

Clicked add button to create List Item 8 at (824, 693) on #addbutton
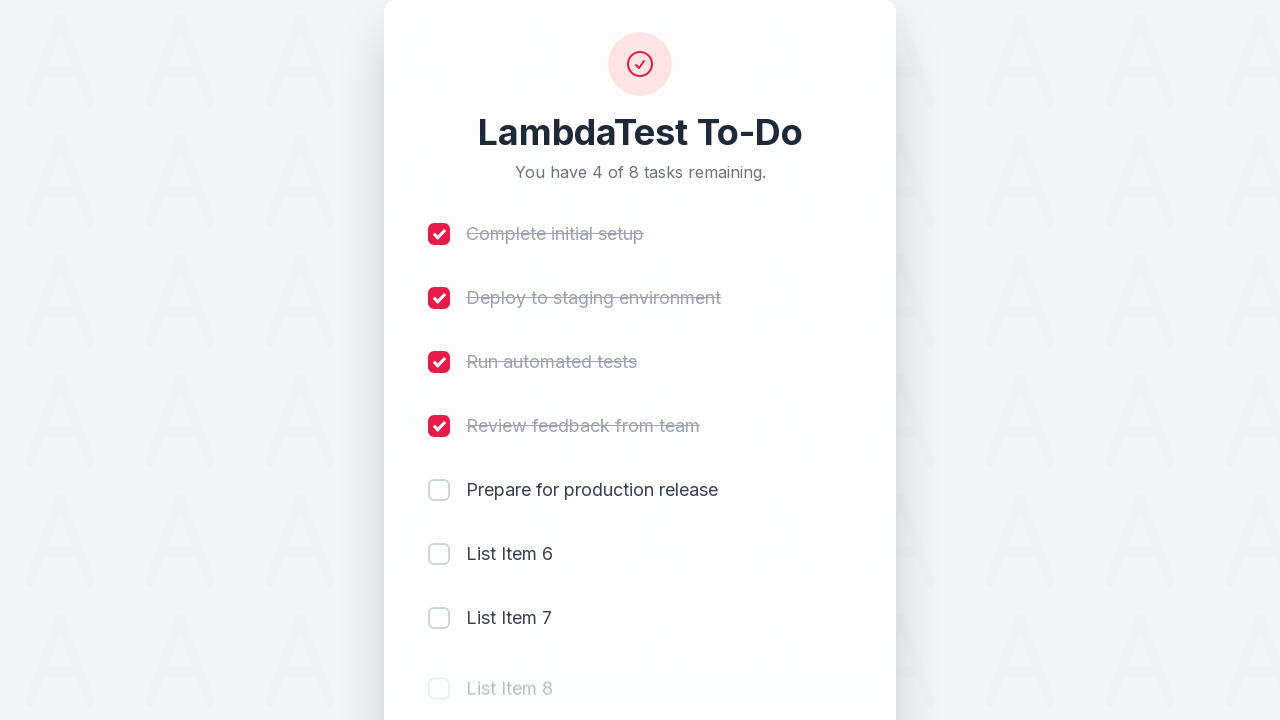

Clicked checkbox for list item 1 again to uncheck it at (439, 234) on input[name='li1']
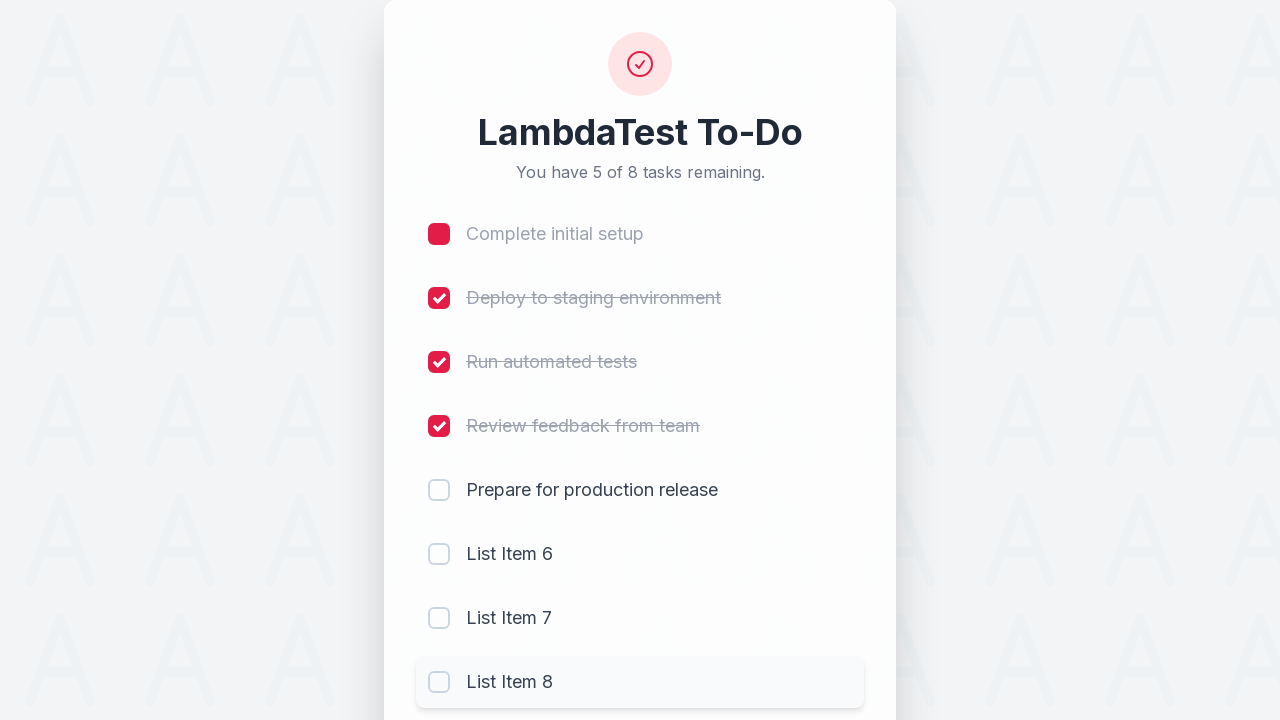

Clicked checkbox for list item 3 again to uncheck it at (439, 362) on input[name='li3']
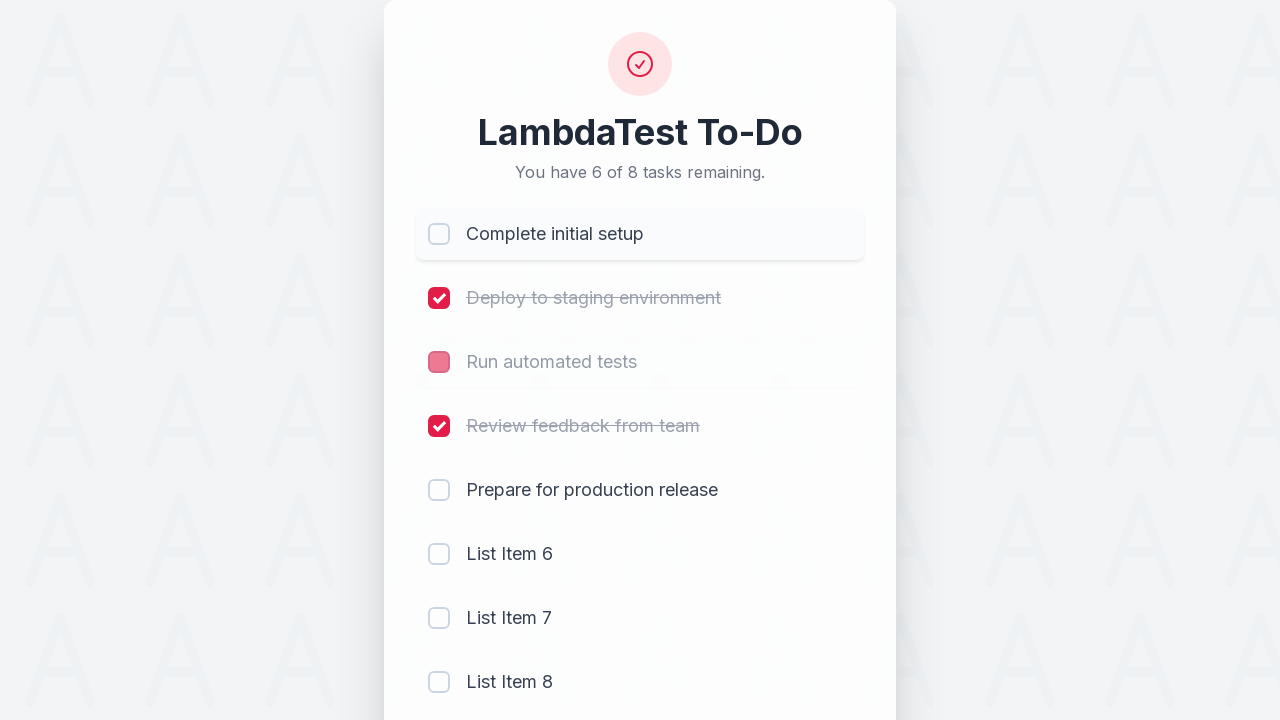

Clicked checkbox for list item 7 at (439, 618) on input[name='li7']
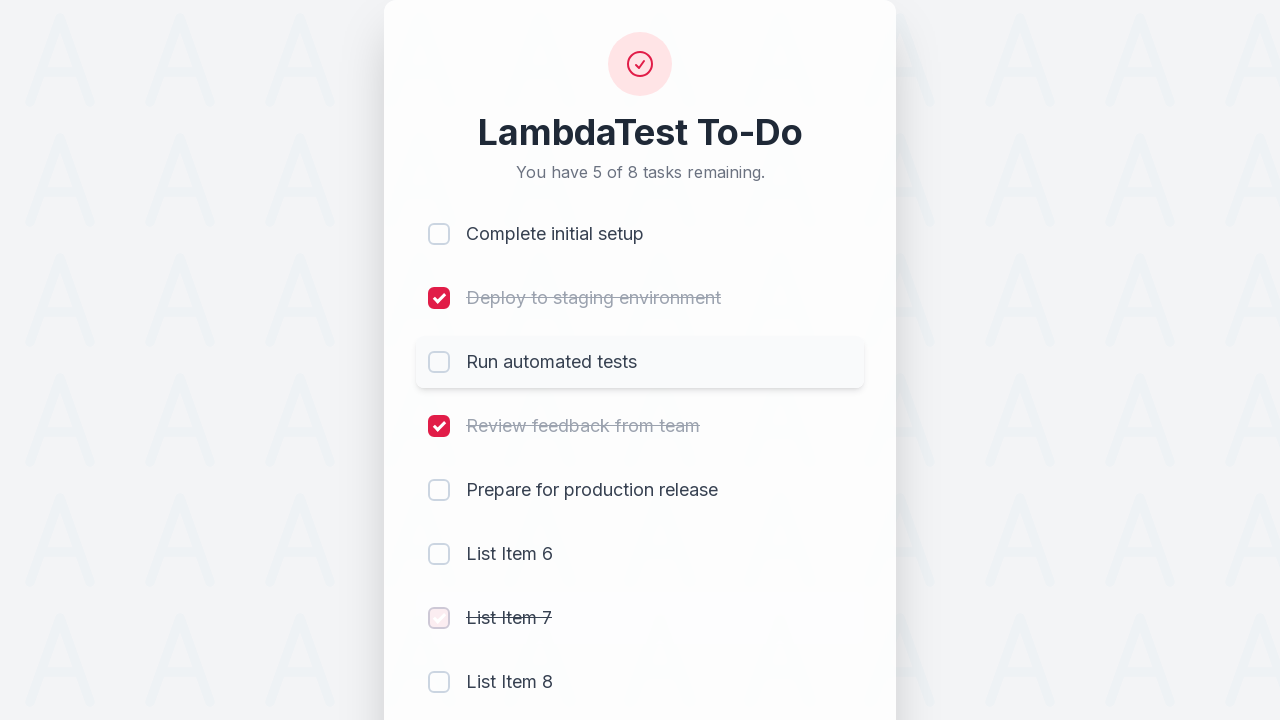

Clicked checkbox for list item 8 at (439, 682) on input[name='li8']
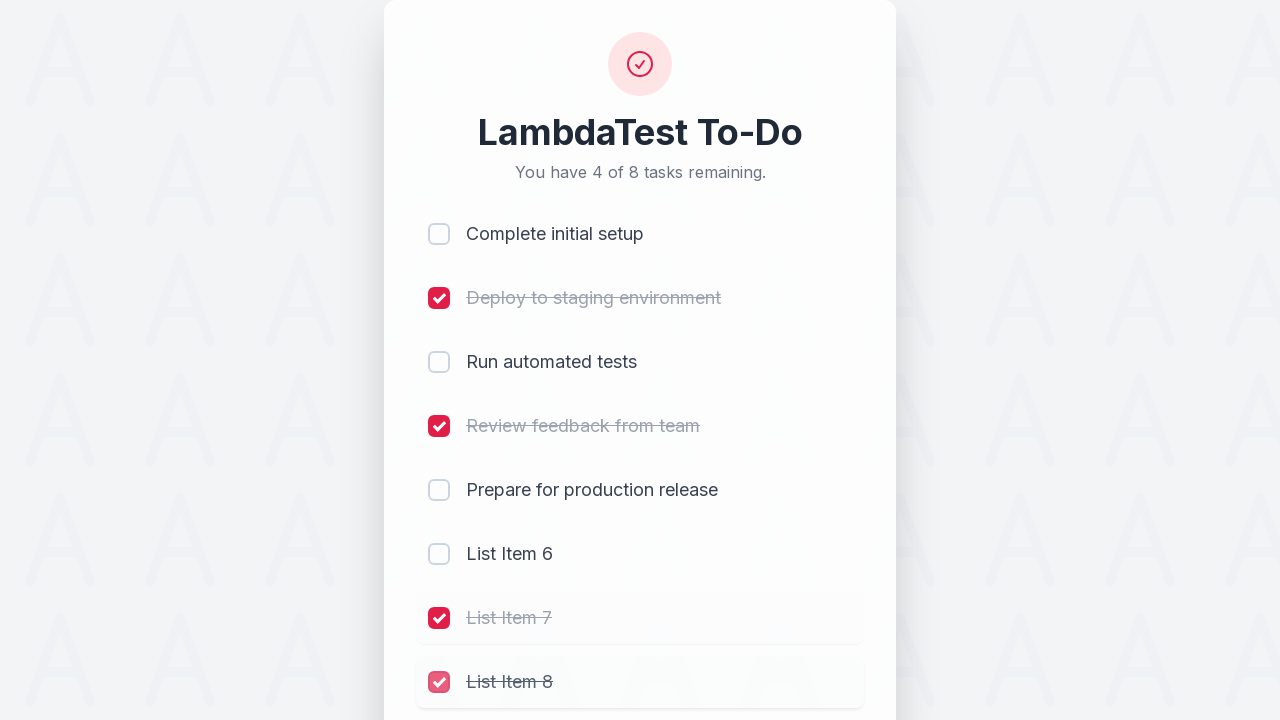

Filled todo input field with 'Get Taste of Lambda and Stick to It' on #sampletodotext
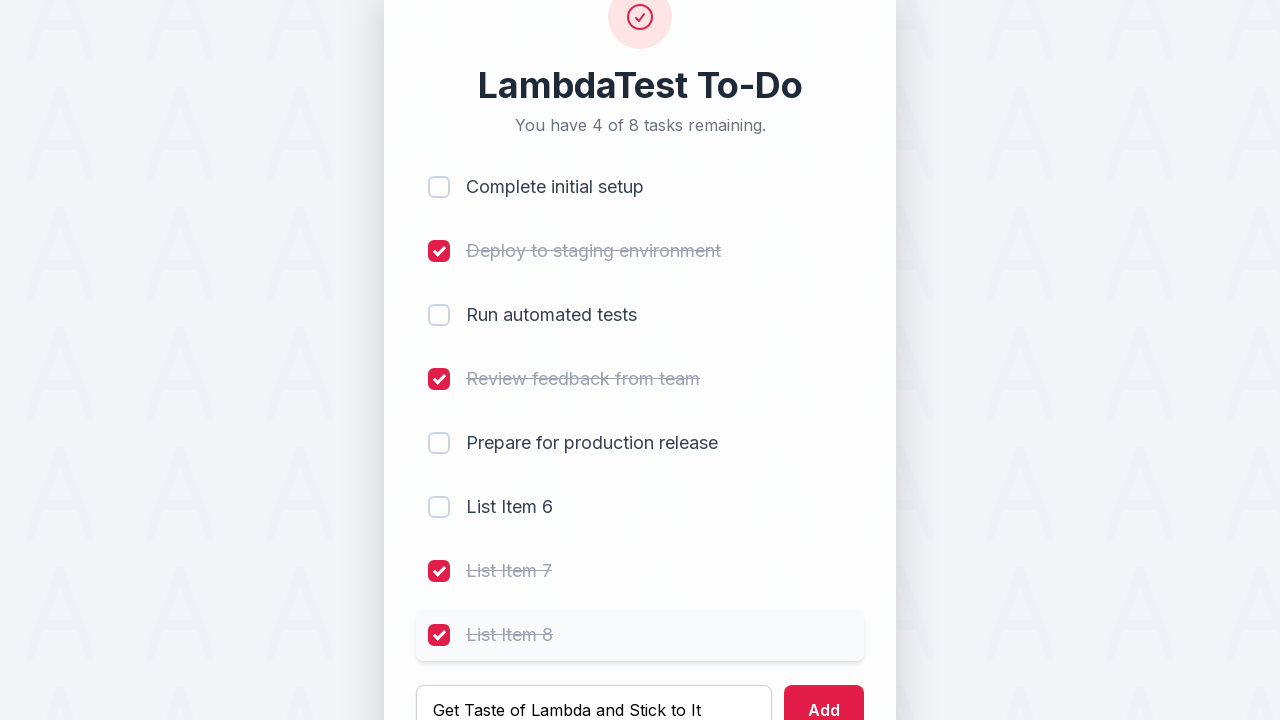

Clicked add button to create new todo item at (824, 695) on #addbutton
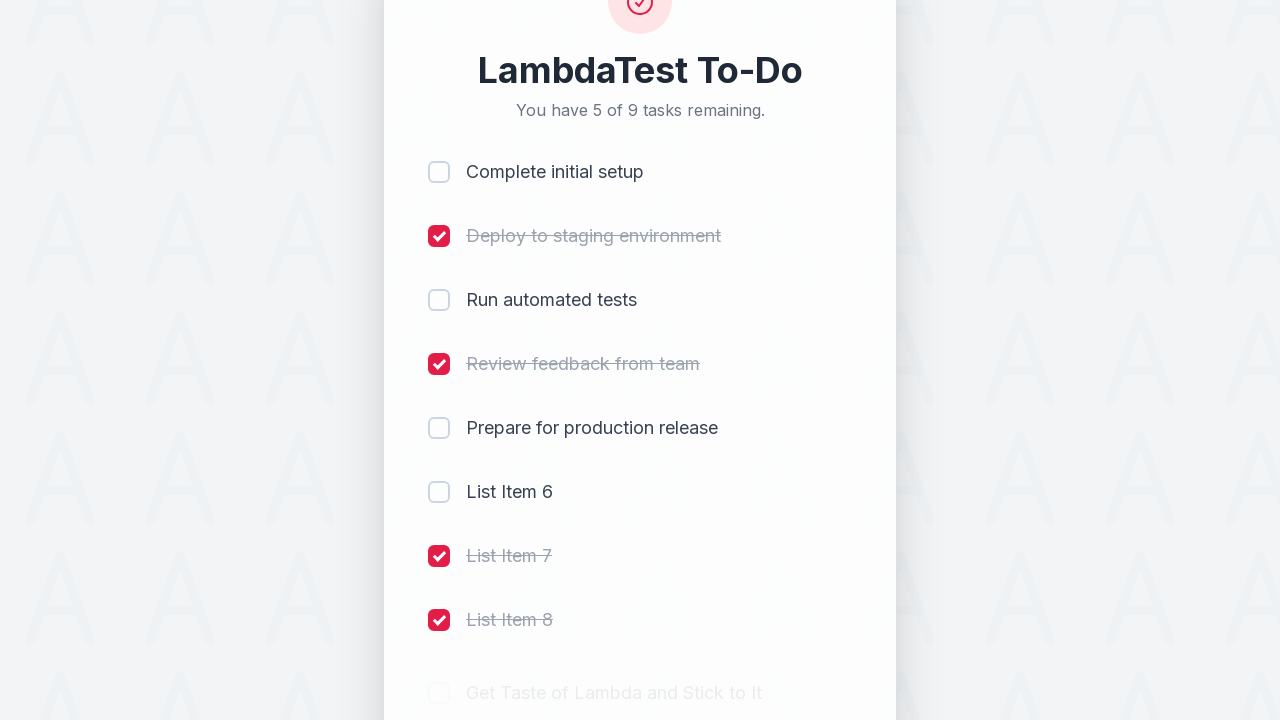

Clicked checkbox for list item 9 at (439, 588) on input[name='li9']
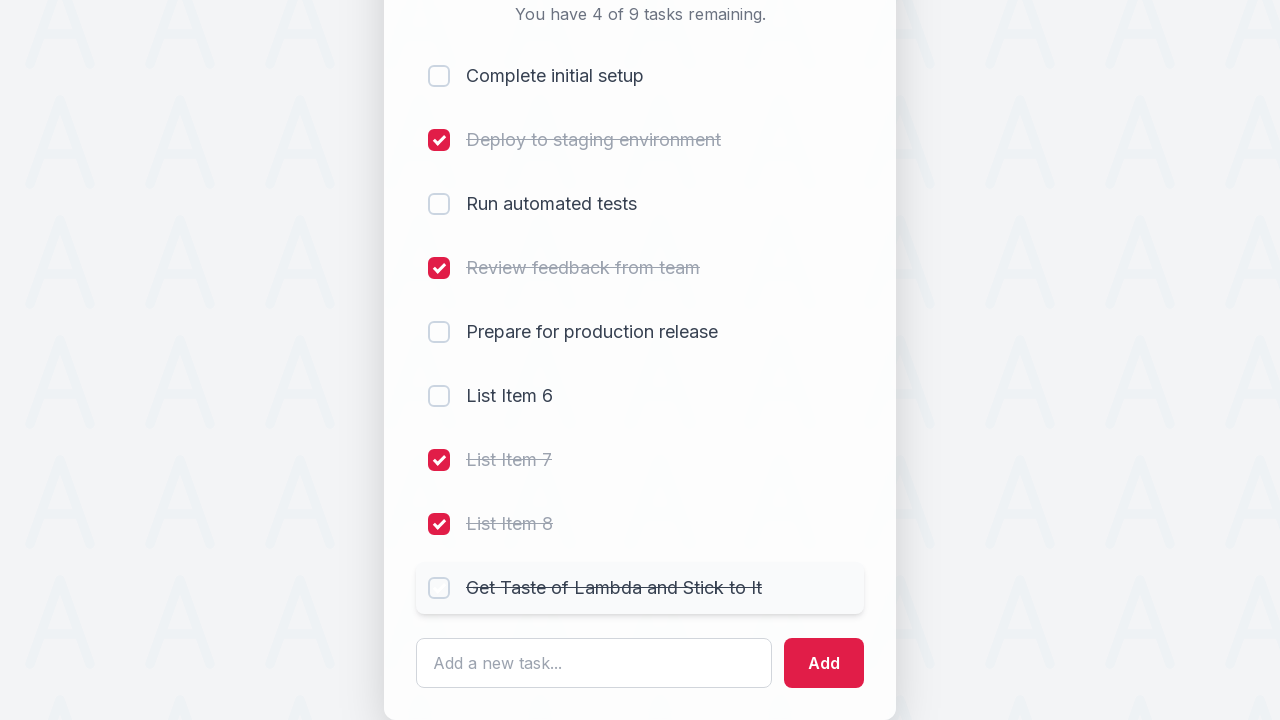

Verified that the 9th list item text element is present
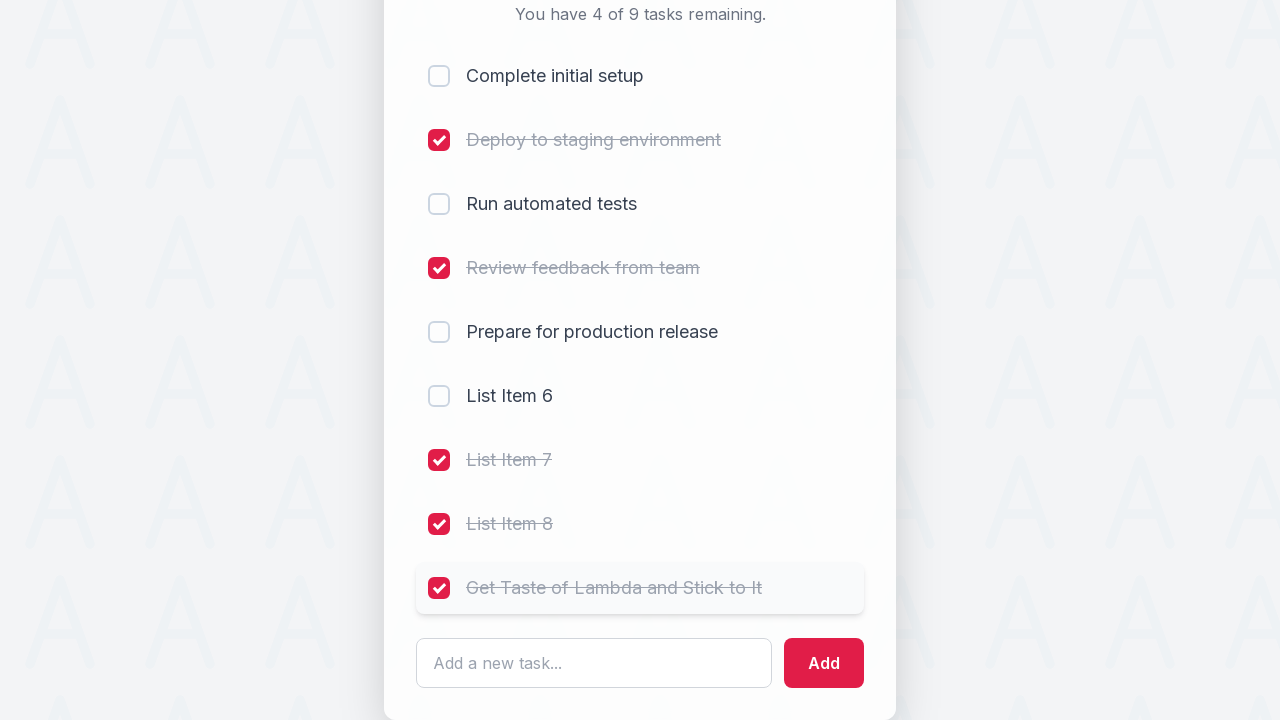

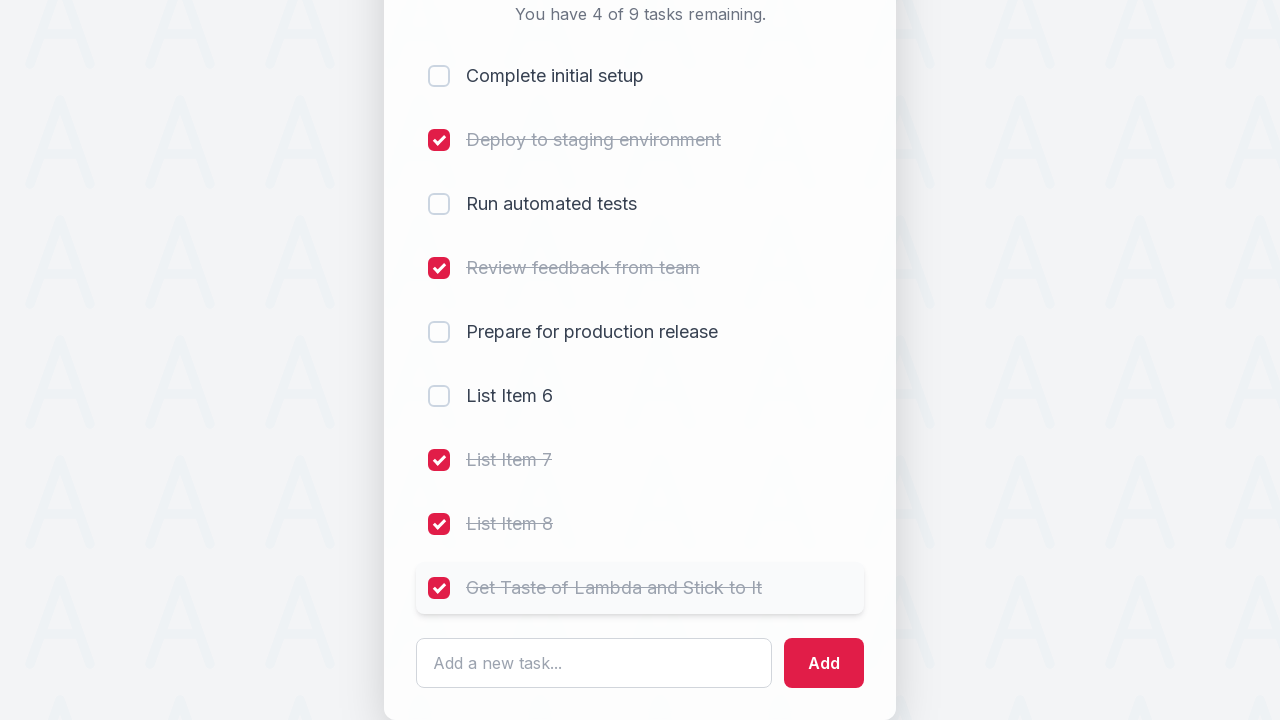